Tests selecting the male gender radio button on the registration form.

Starting URL: http://demo.automationtesting.in/Register.html

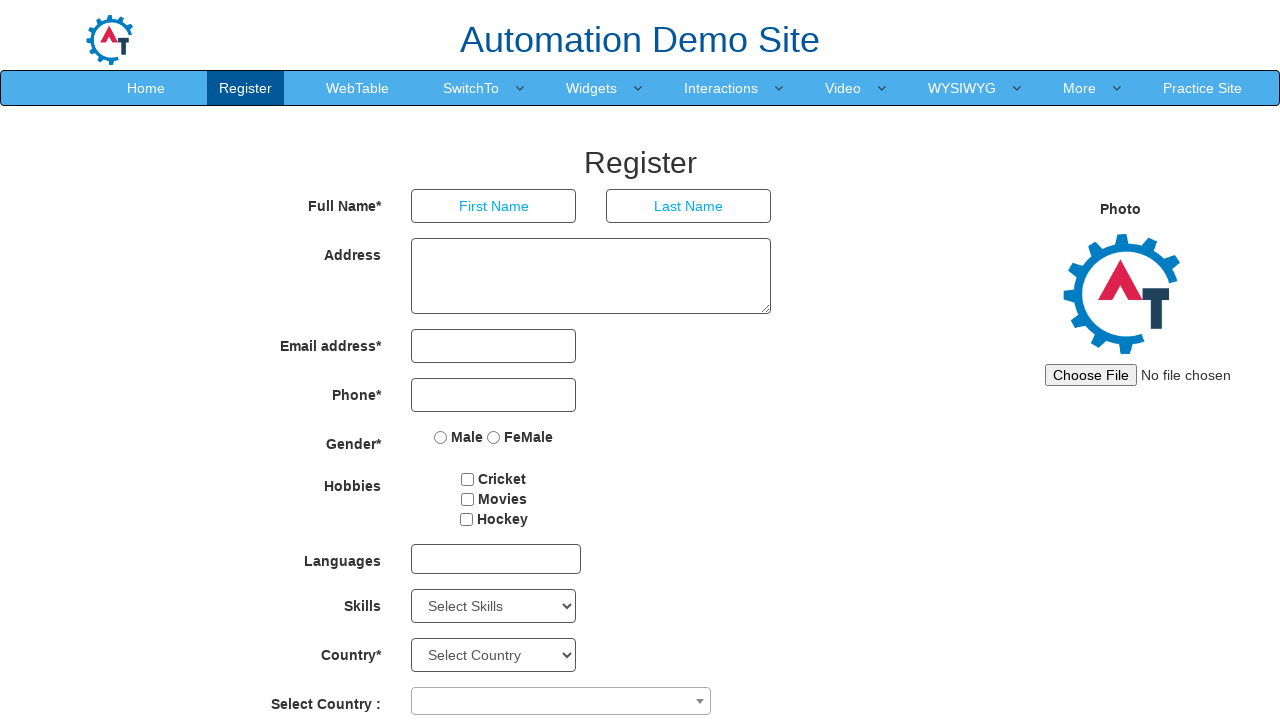

Navigated to registration form page
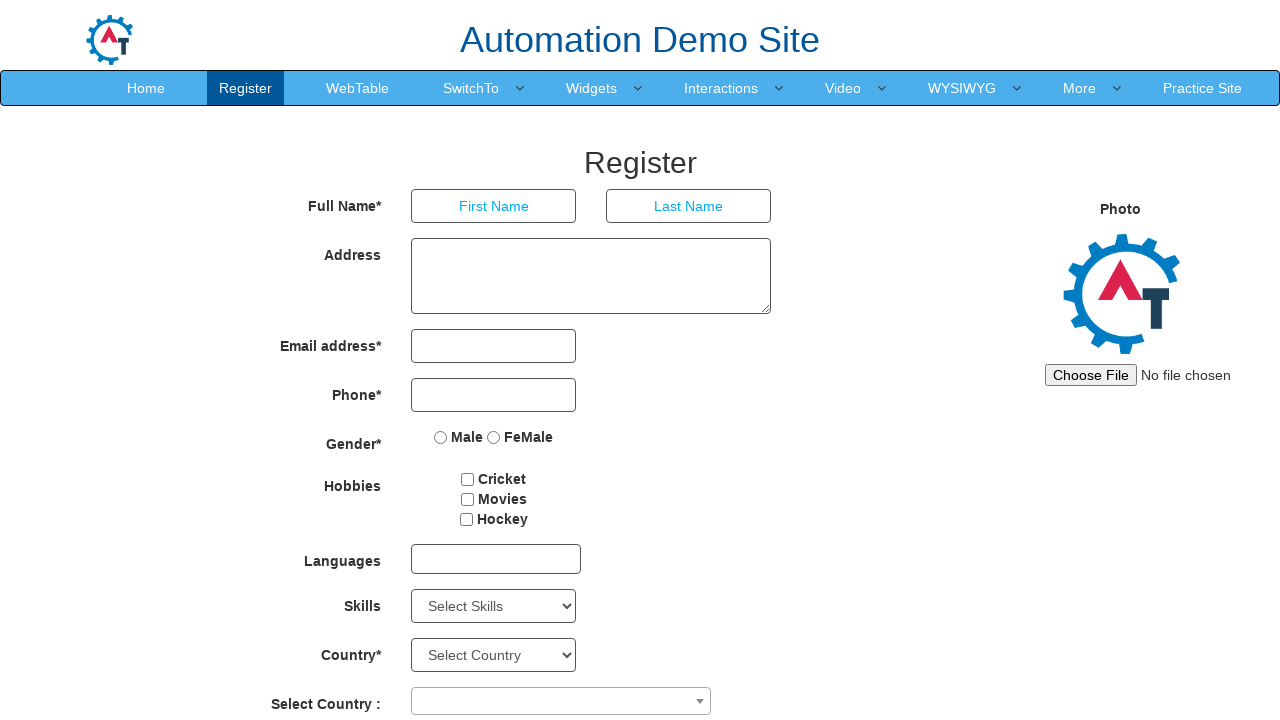

Clicked male gender radio button at (441, 437) on input[value='Male']
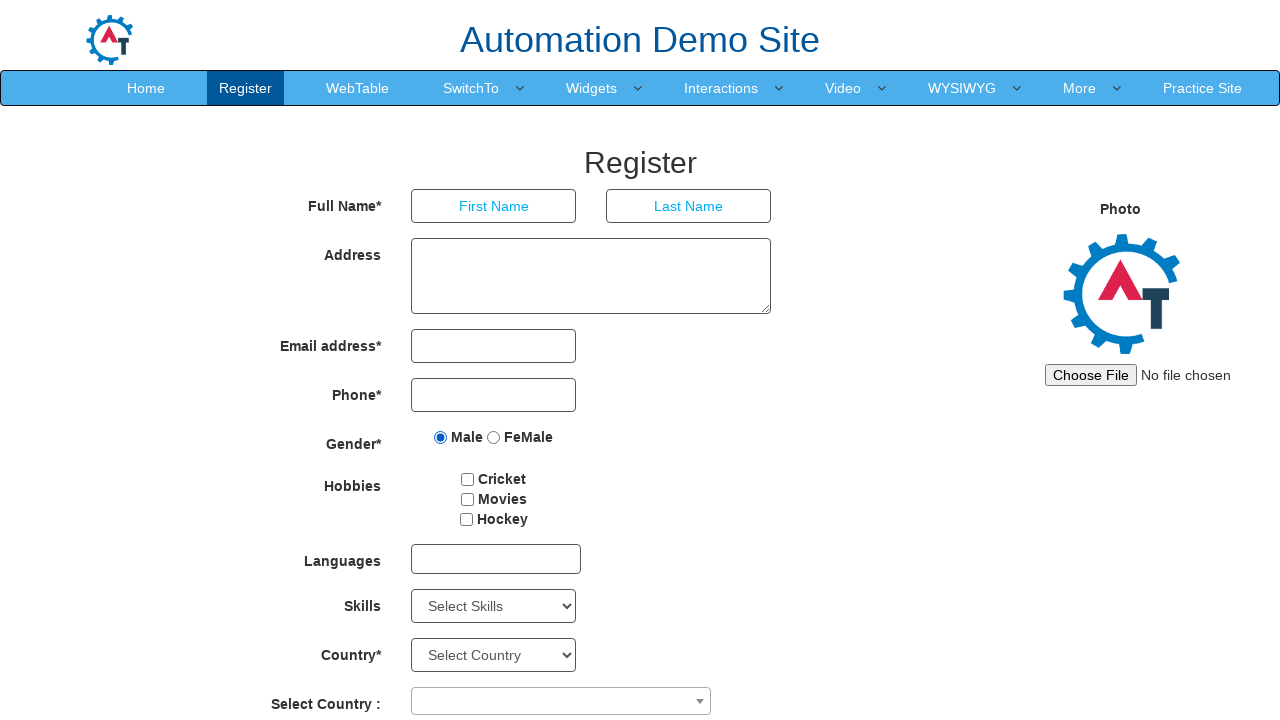

Verified male radio button is selected
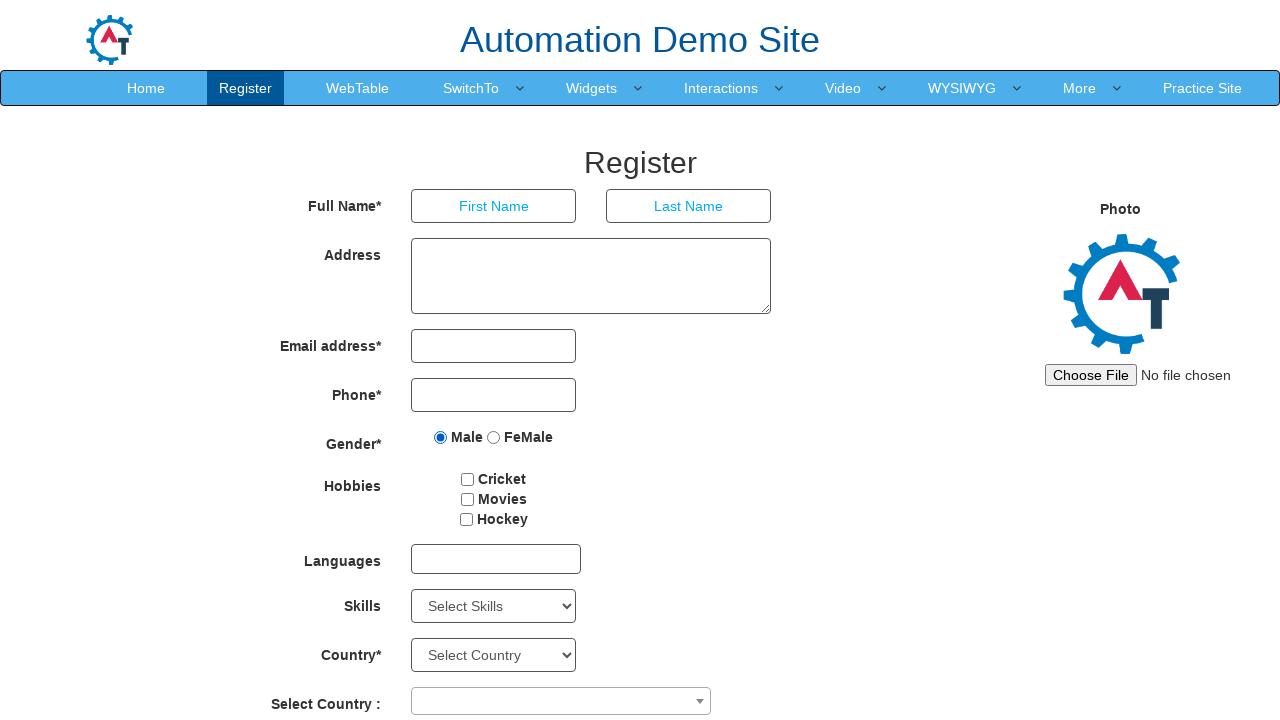

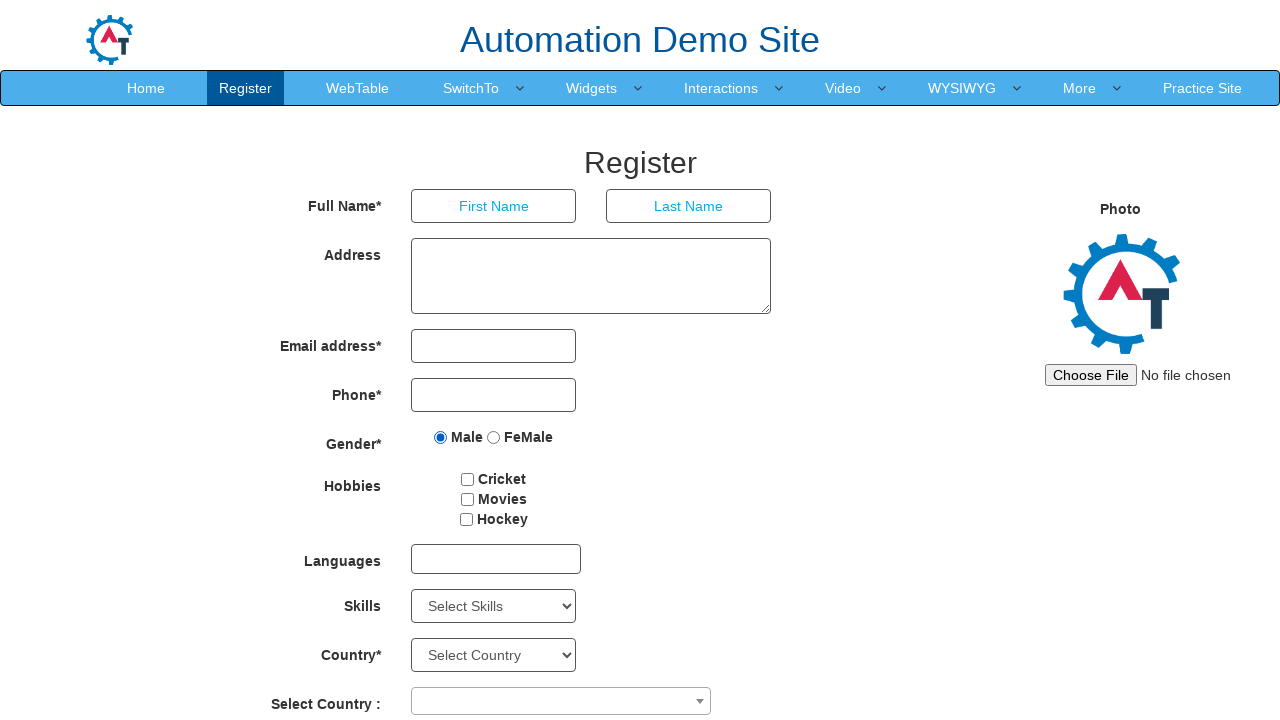